Navigates to a test automation practice blog and uses JavaScript to set the value of a name input field

Starting URL: https://testautomationpractice.blogspot.com/

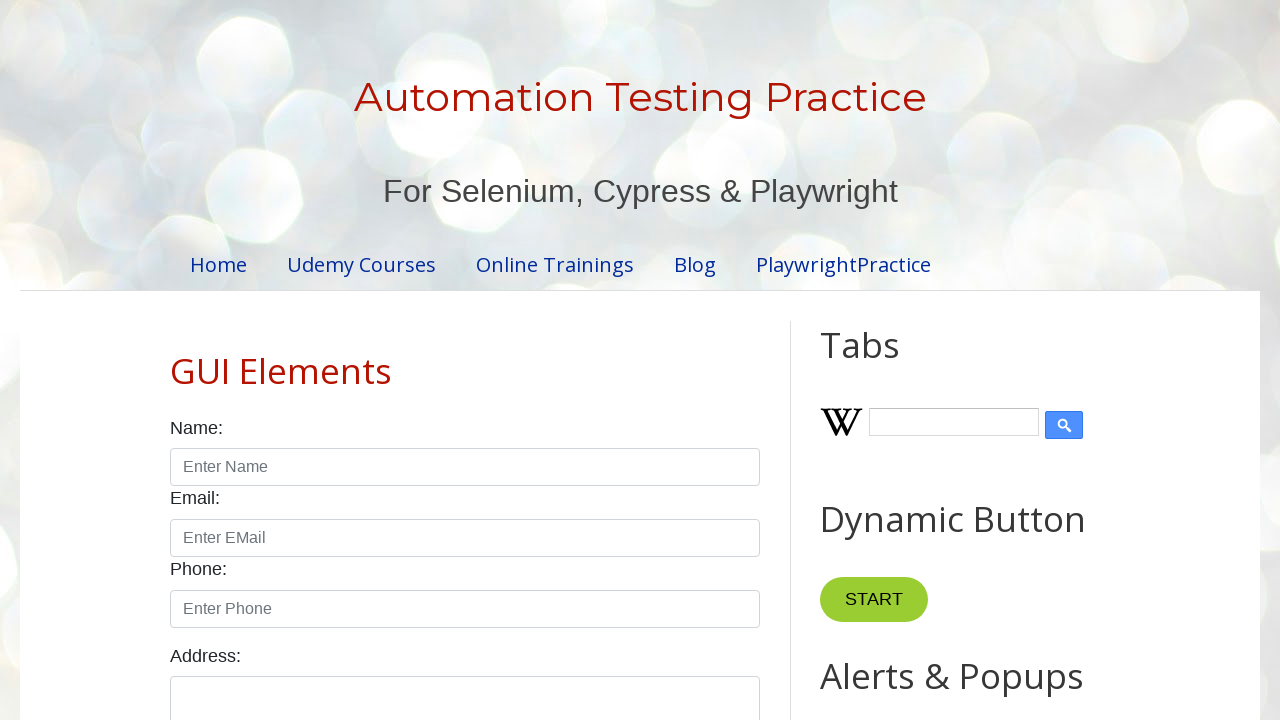

Navigated to test automation practice blog
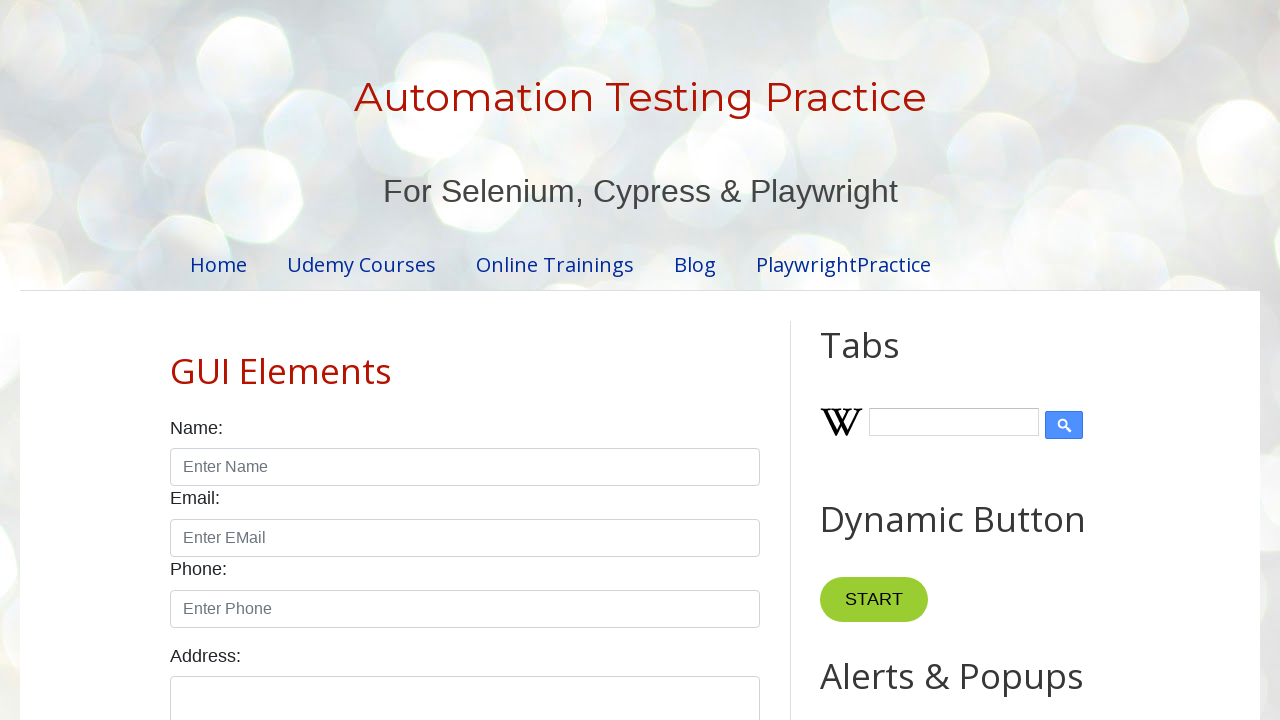

Used JavaScript to set name input field value to 'John'
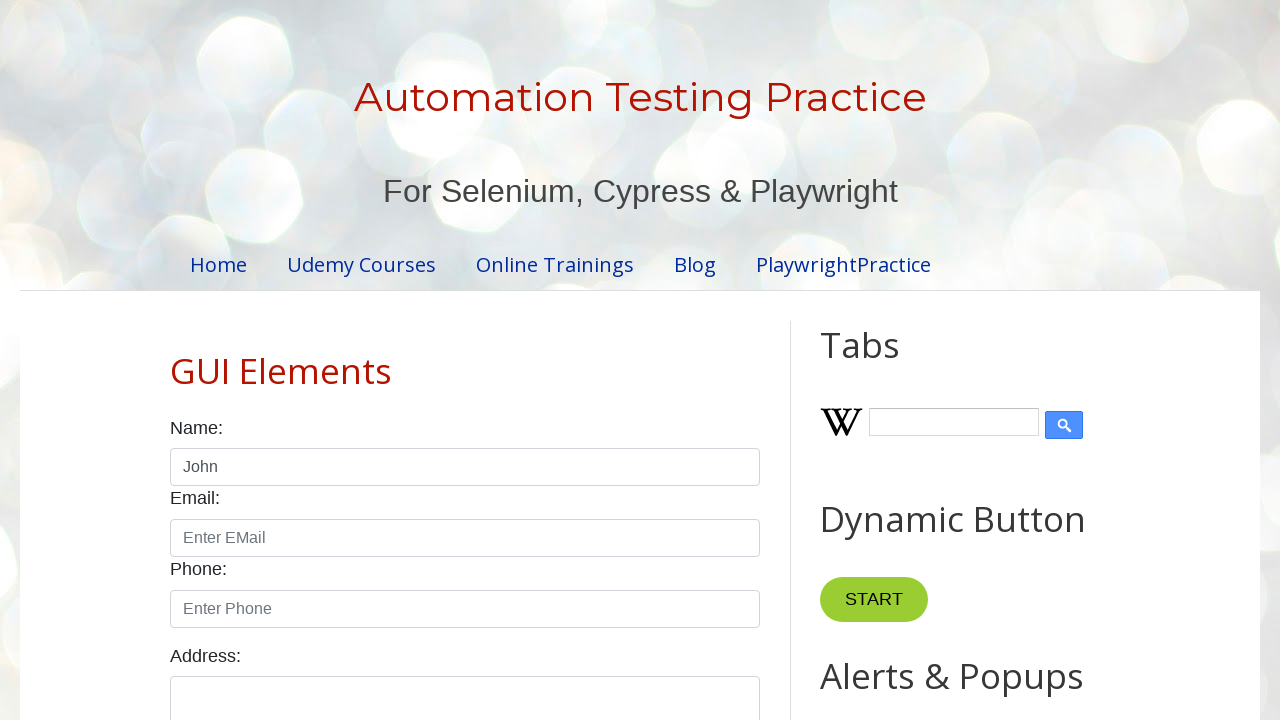

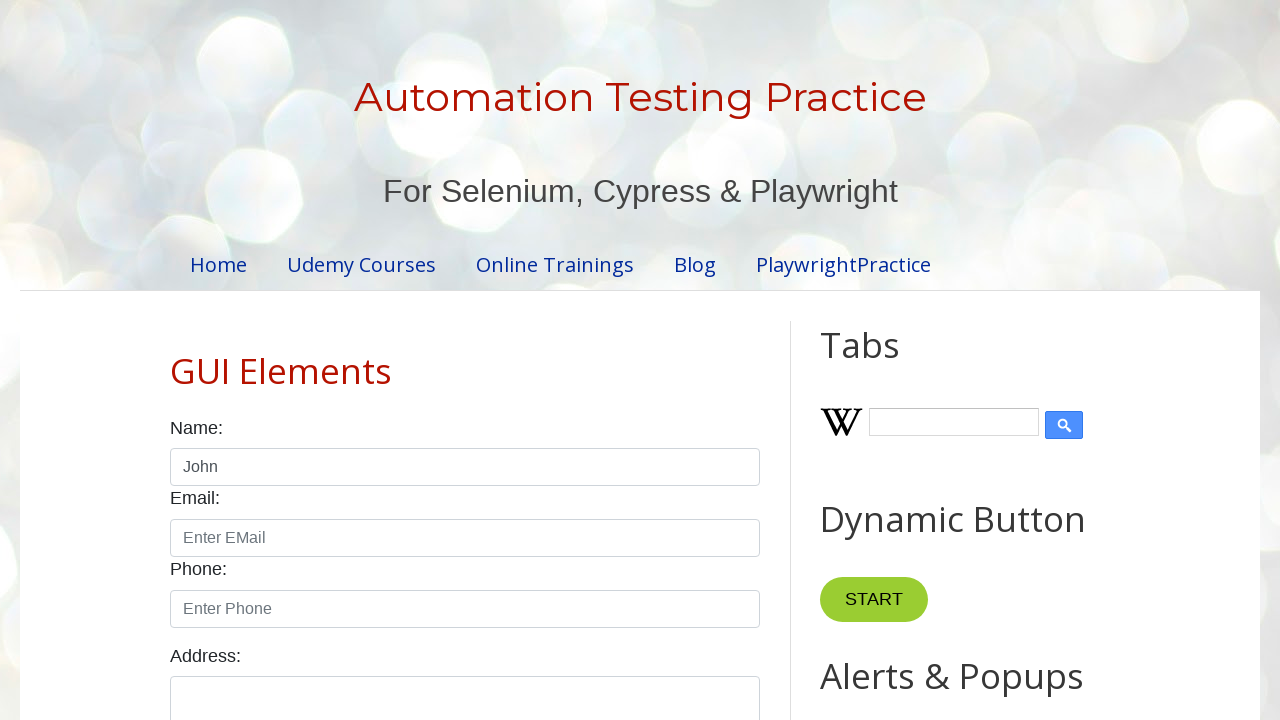